Tests the GreenCart landing page by searching for a product using a short name and extracting the actual product name from the search results.

Starting URL: https://rahulshettyacademy.com/seleniumPractise/#/

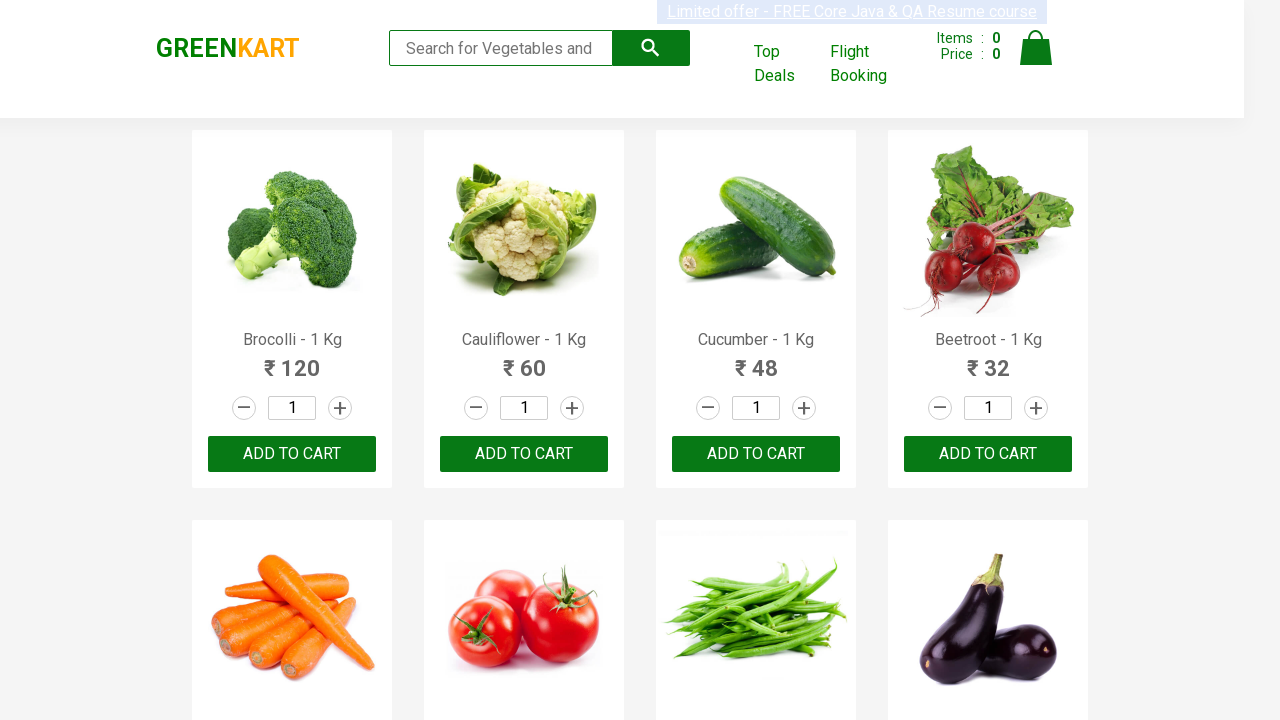

Filled search field with 'tom' on input.search-keyword
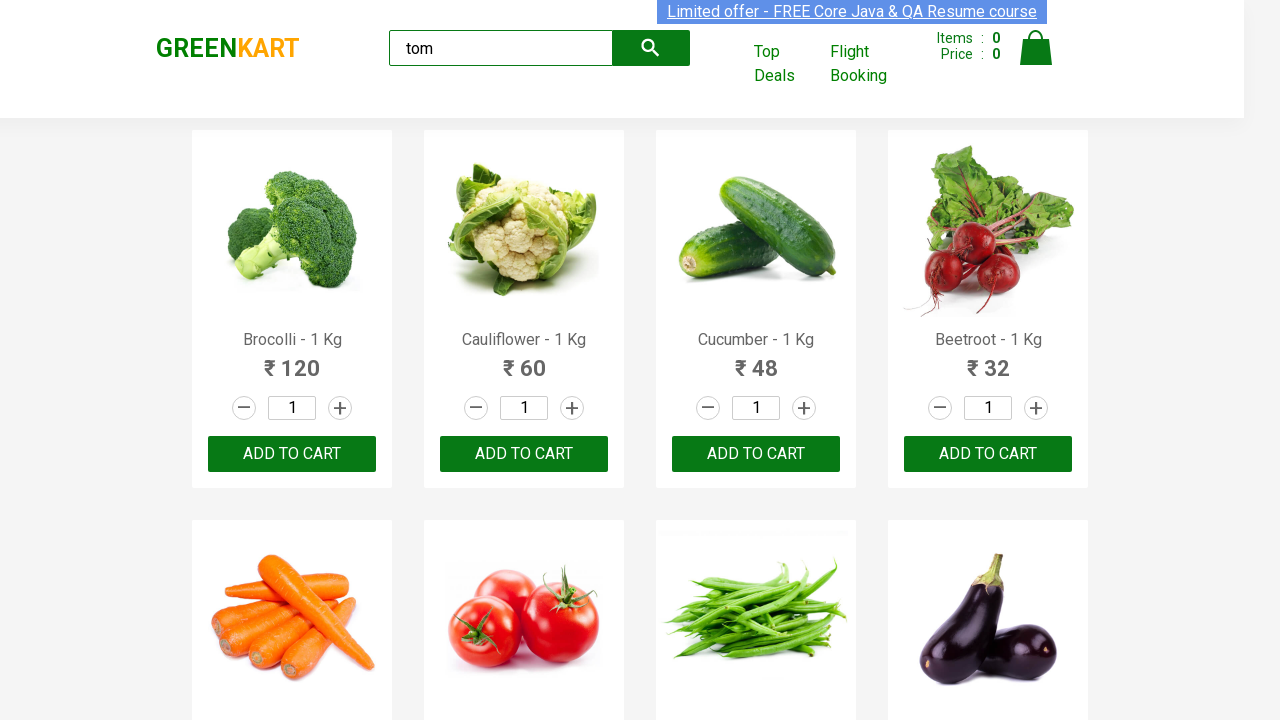

Waited for products container to load
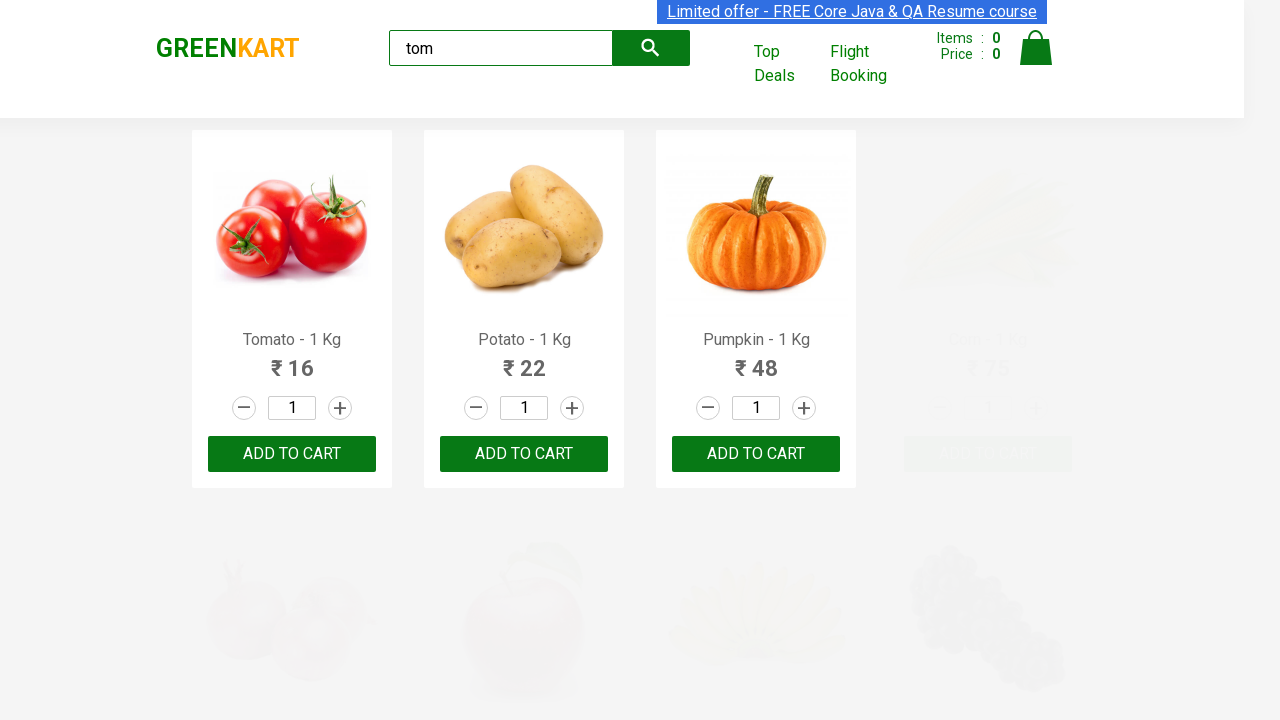

Waited 1000ms for filtered results to fully render
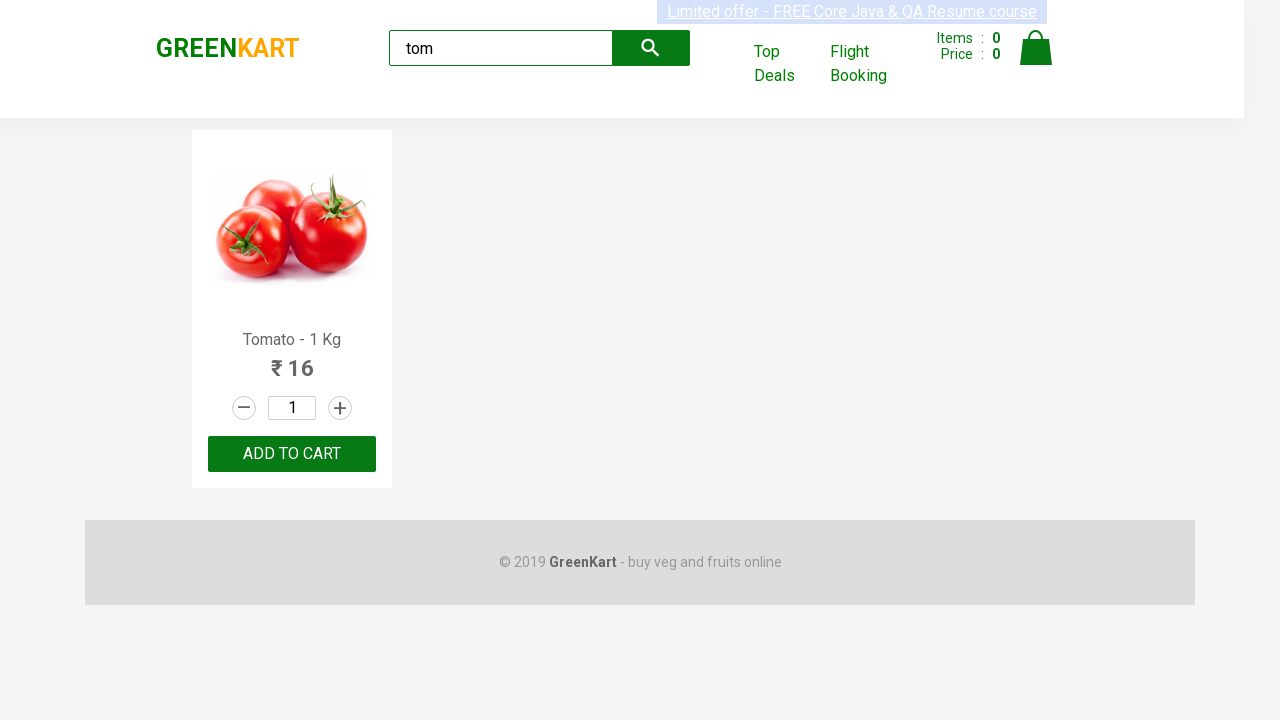

Located the first product name element
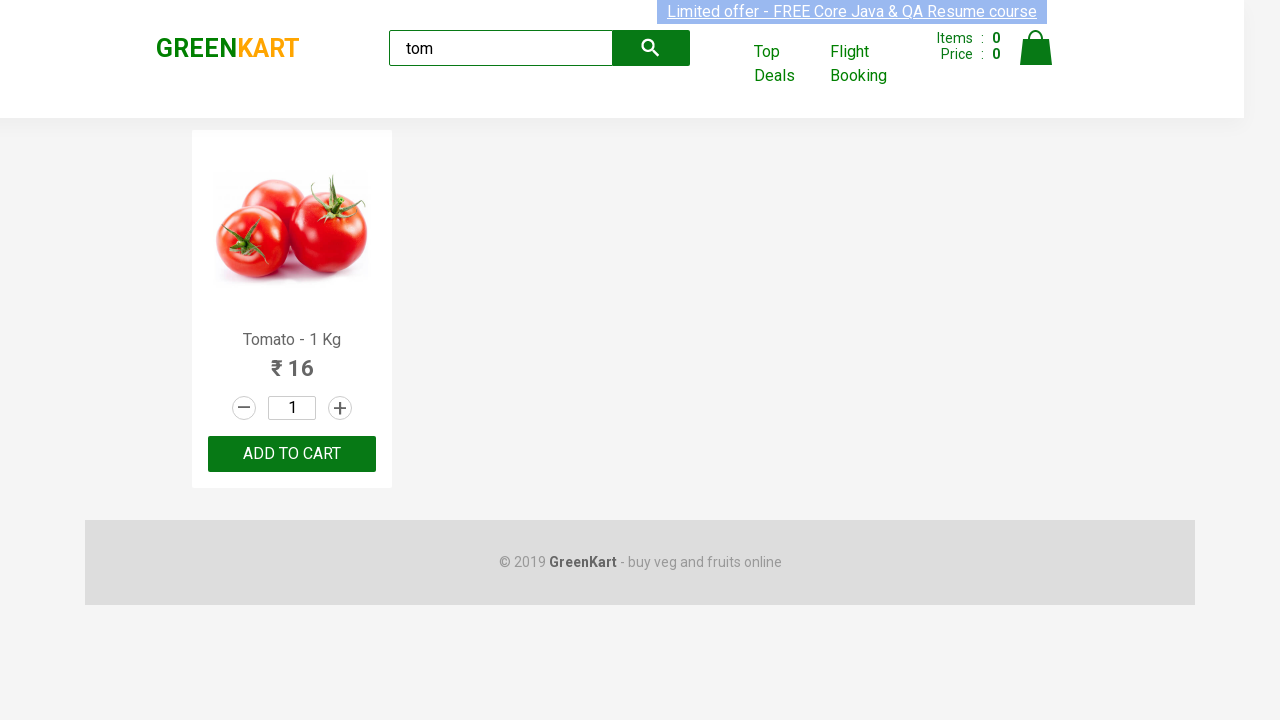

Extracted product name text: 'Tomato - 1 Kg'
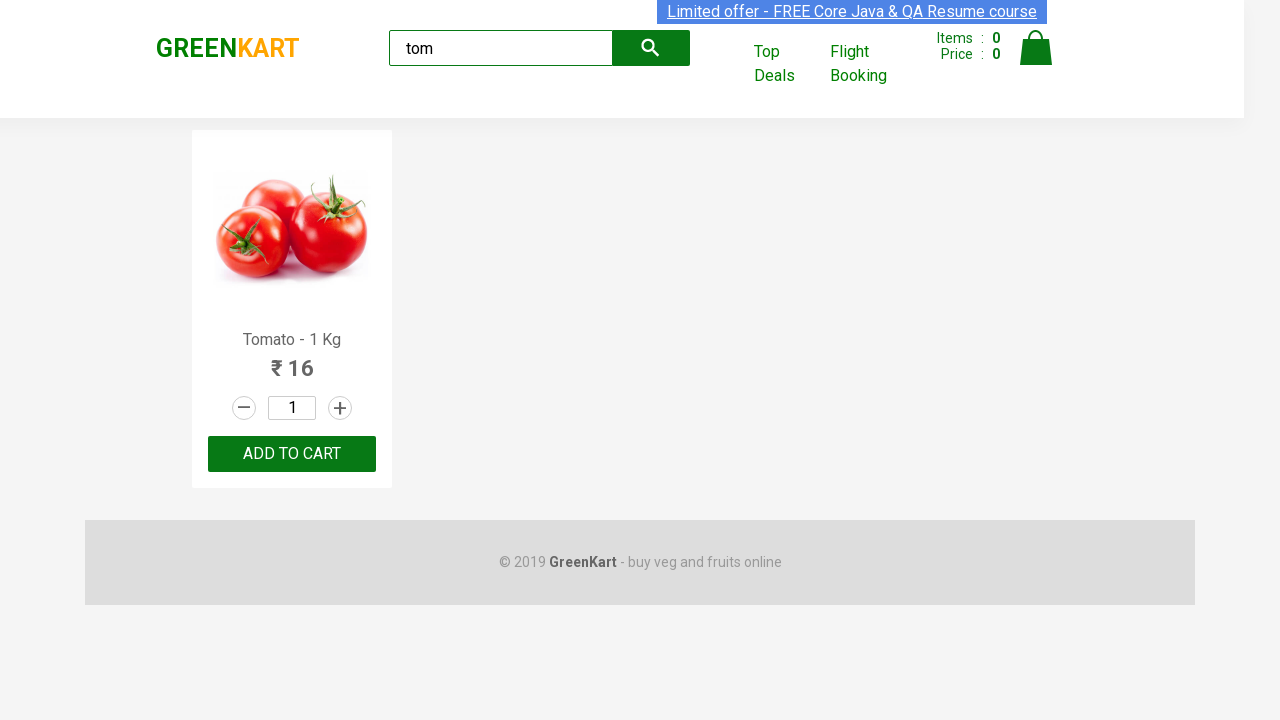

Parsed actual product name (before dash): 'Tomato'
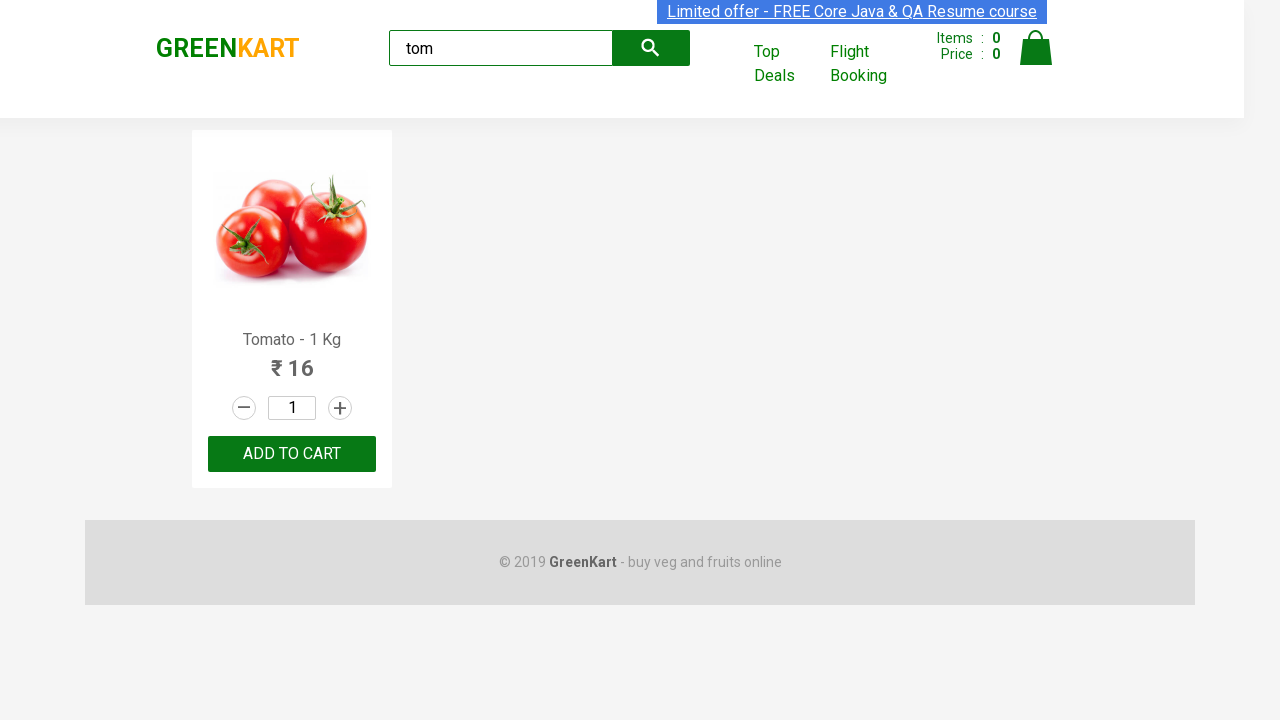

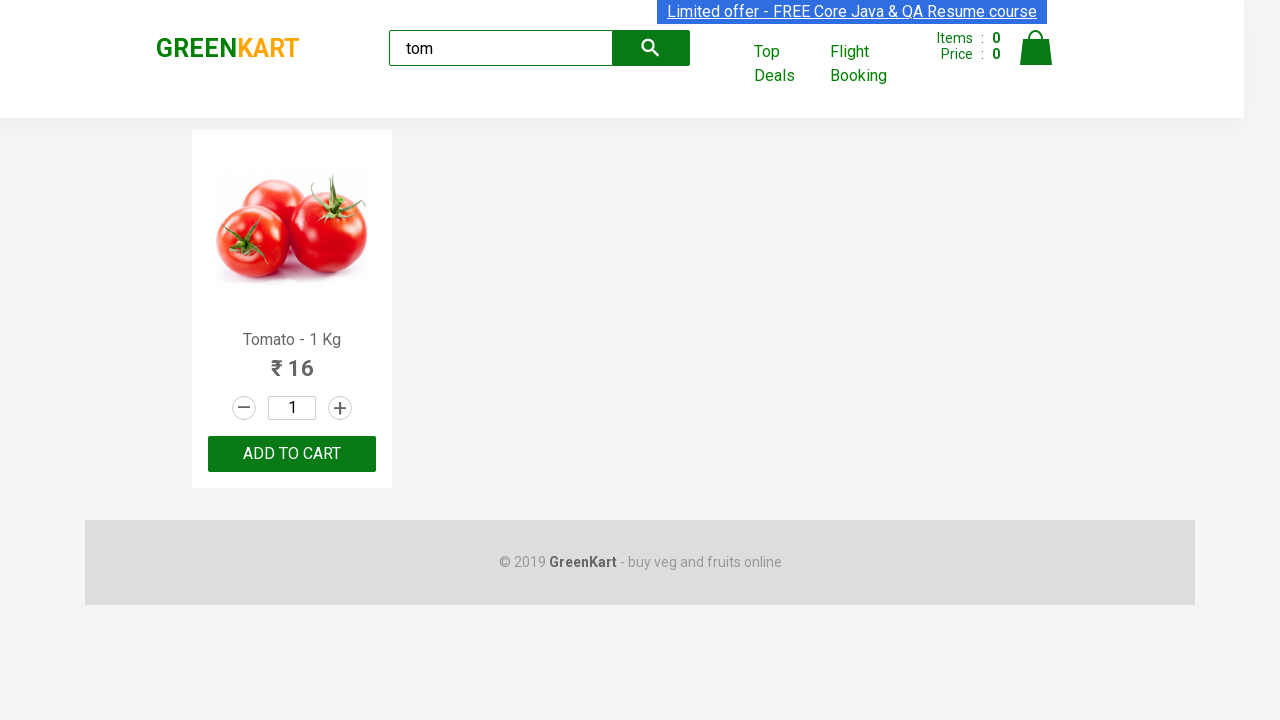